Tests radio button functionality on a practice automation website by finding all radio buttons and clicking the third radio button option.

Starting URL: https://rahulshettyacademy.com/AutomationPractice/

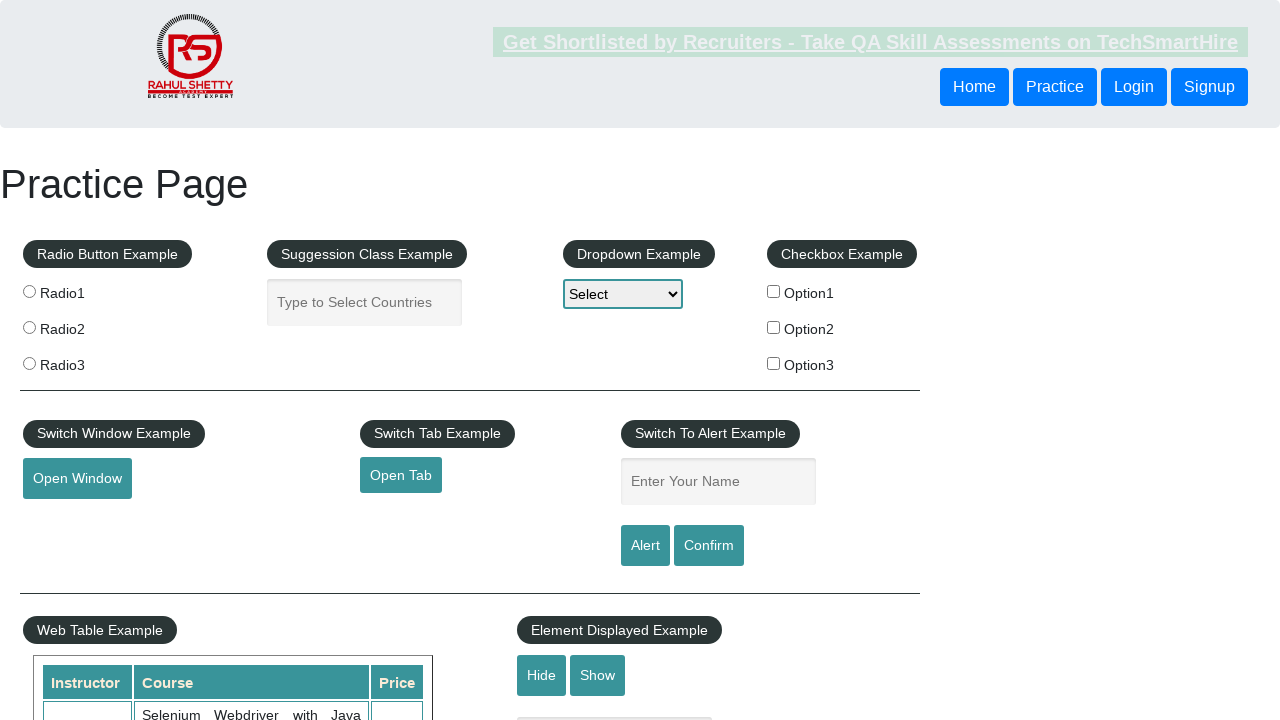

Waited for radio buttons to be present
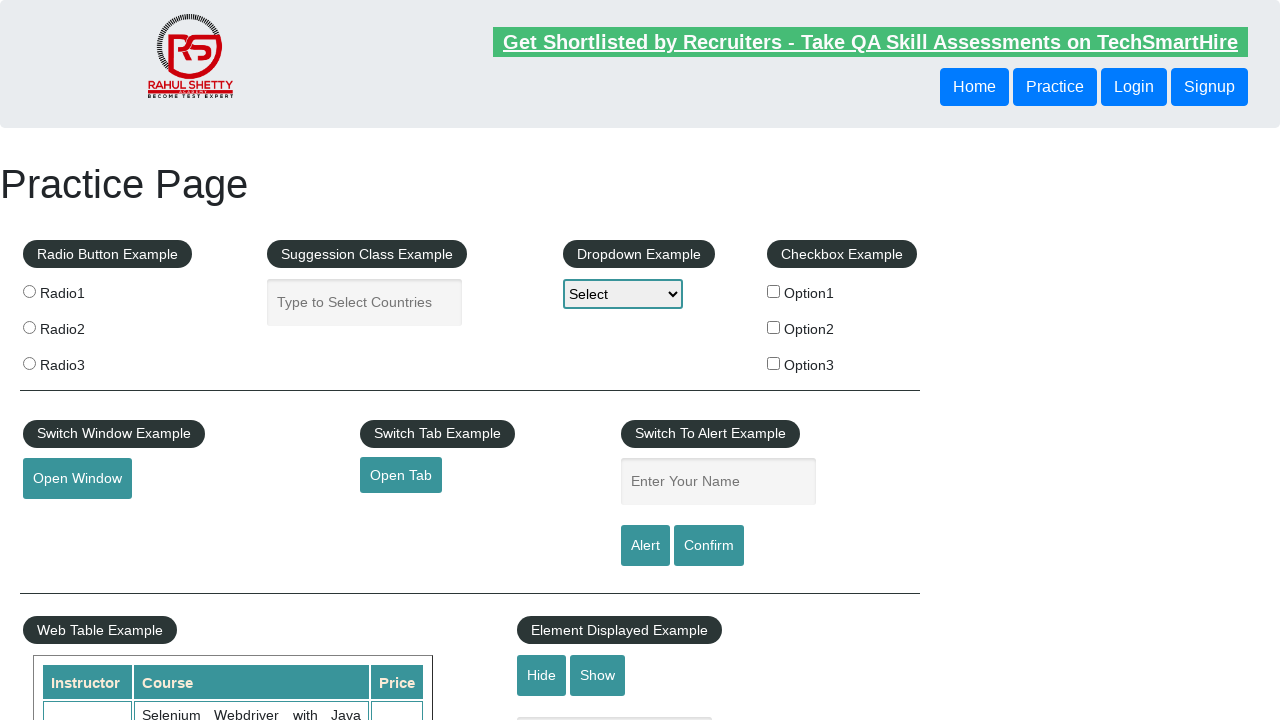

Located all radio buttons with name 'radioButton'
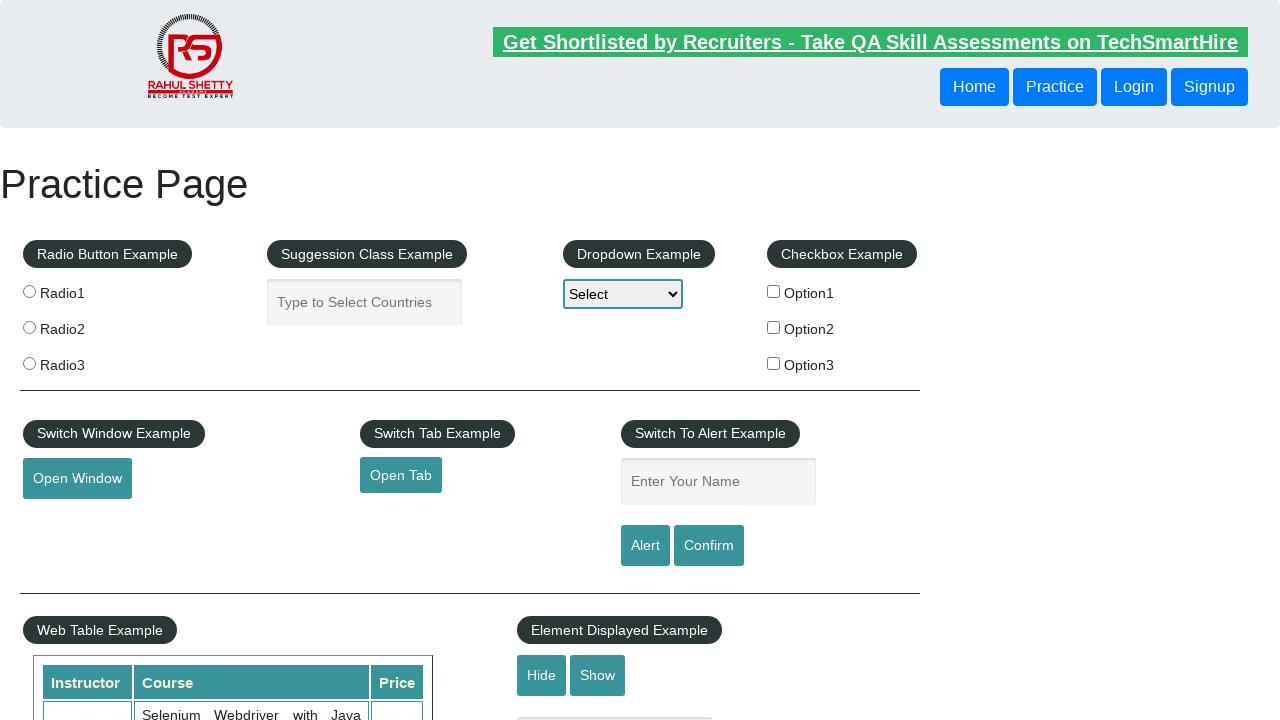

Clicked the third radio button option (radio3) at (29, 363) on input[value='radio3']
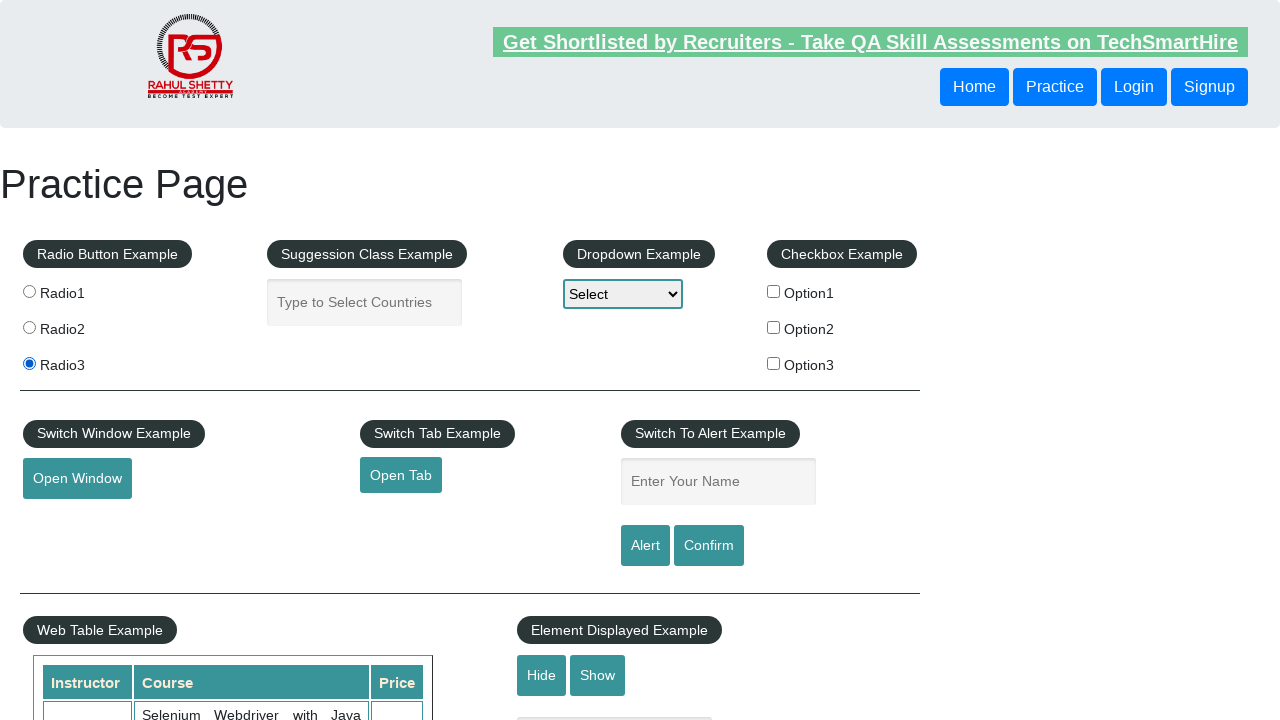

Verified that the third radio button is selected
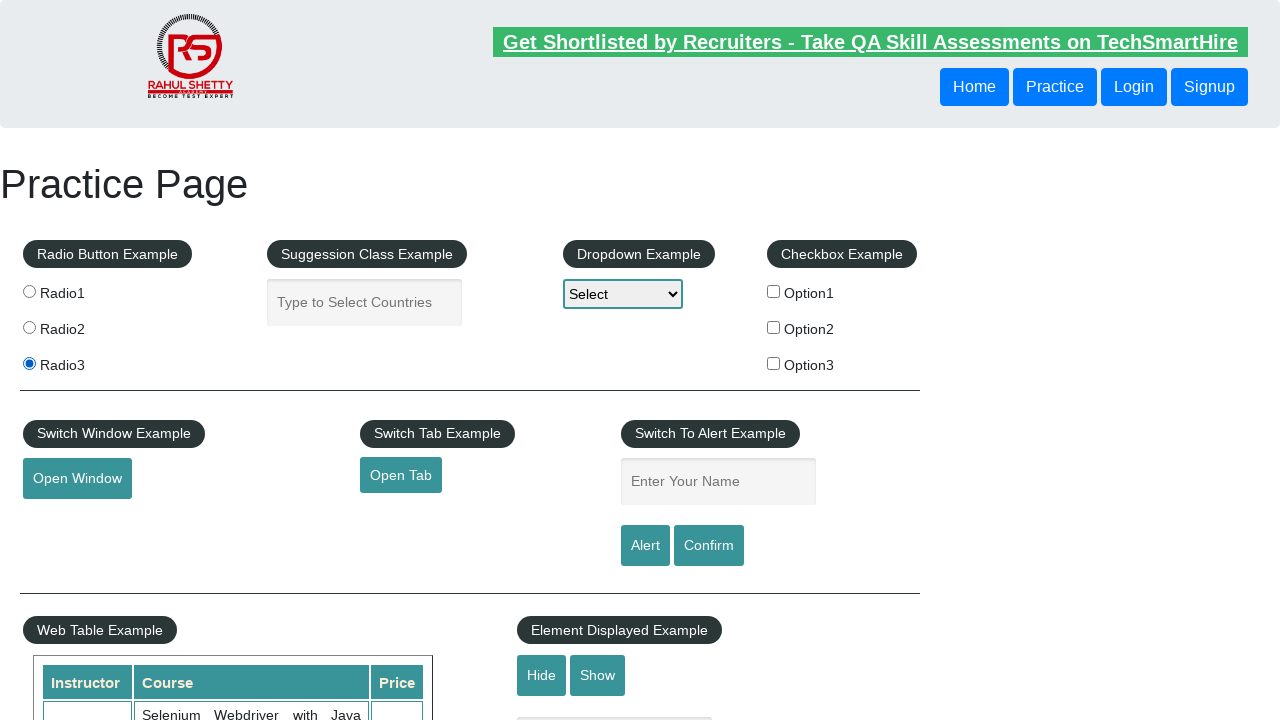

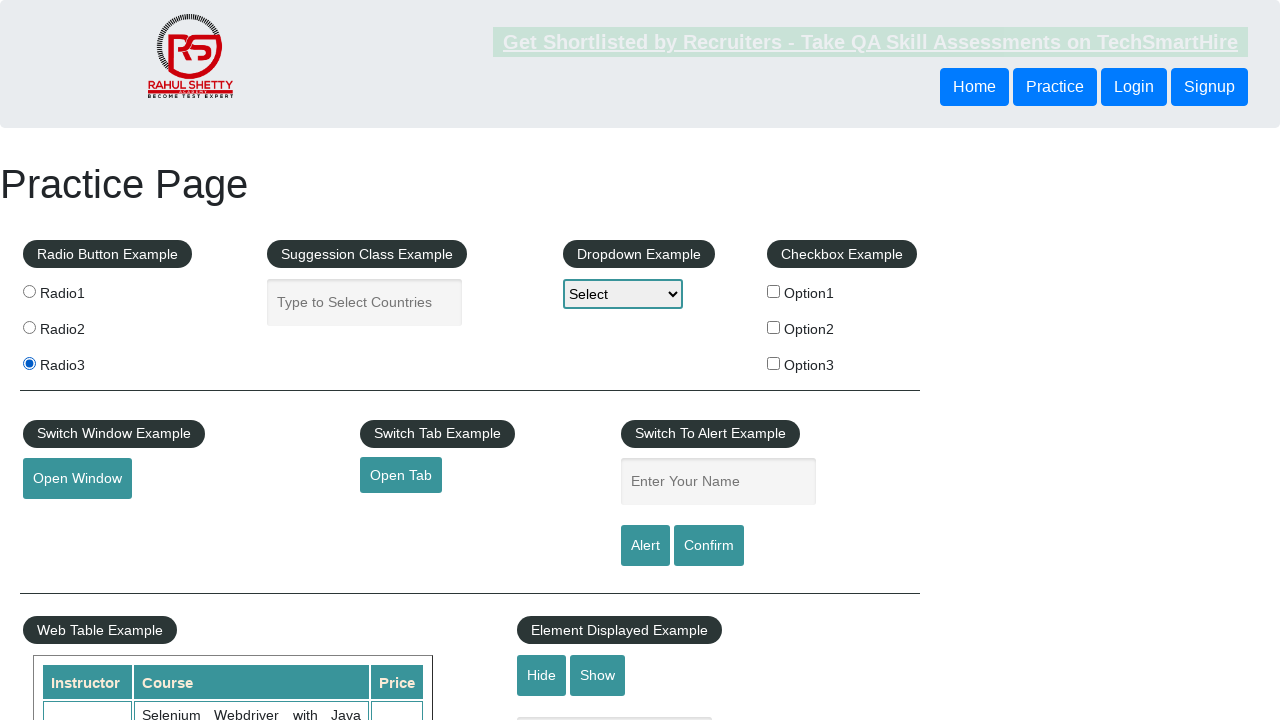